Tests that the back button works correctly with routing between filter views

Starting URL: https://demo.playwright.dev/todomvc

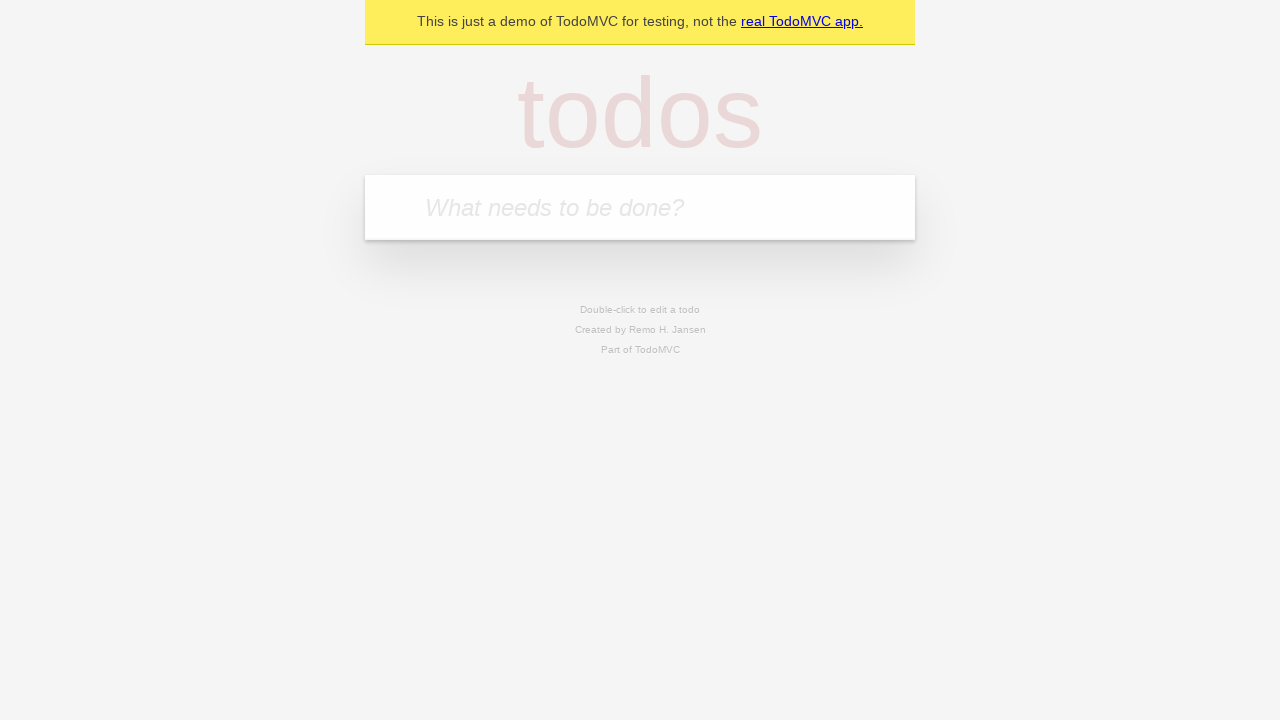

Filled first todo input with 'buy some cheese' on internal:attr=[placeholder="What needs to be done?"i]
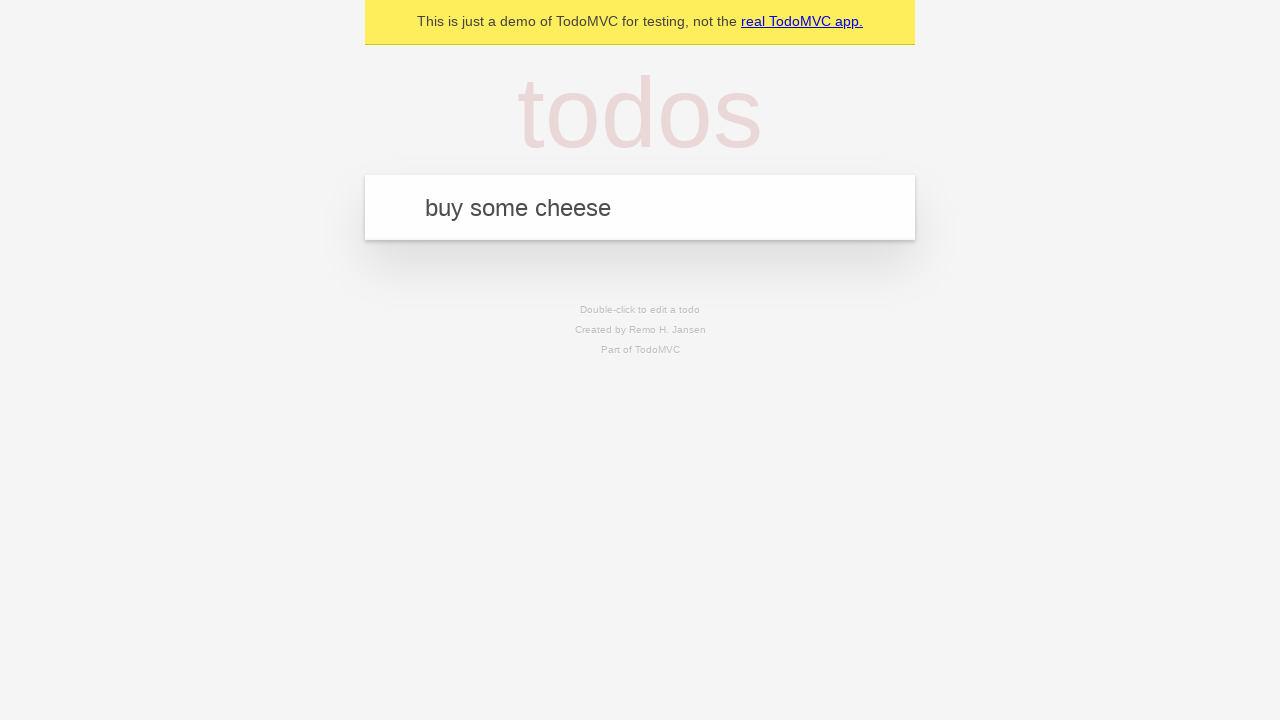

Pressed Enter to add first todo on internal:attr=[placeholder="What needs to be done?"i]
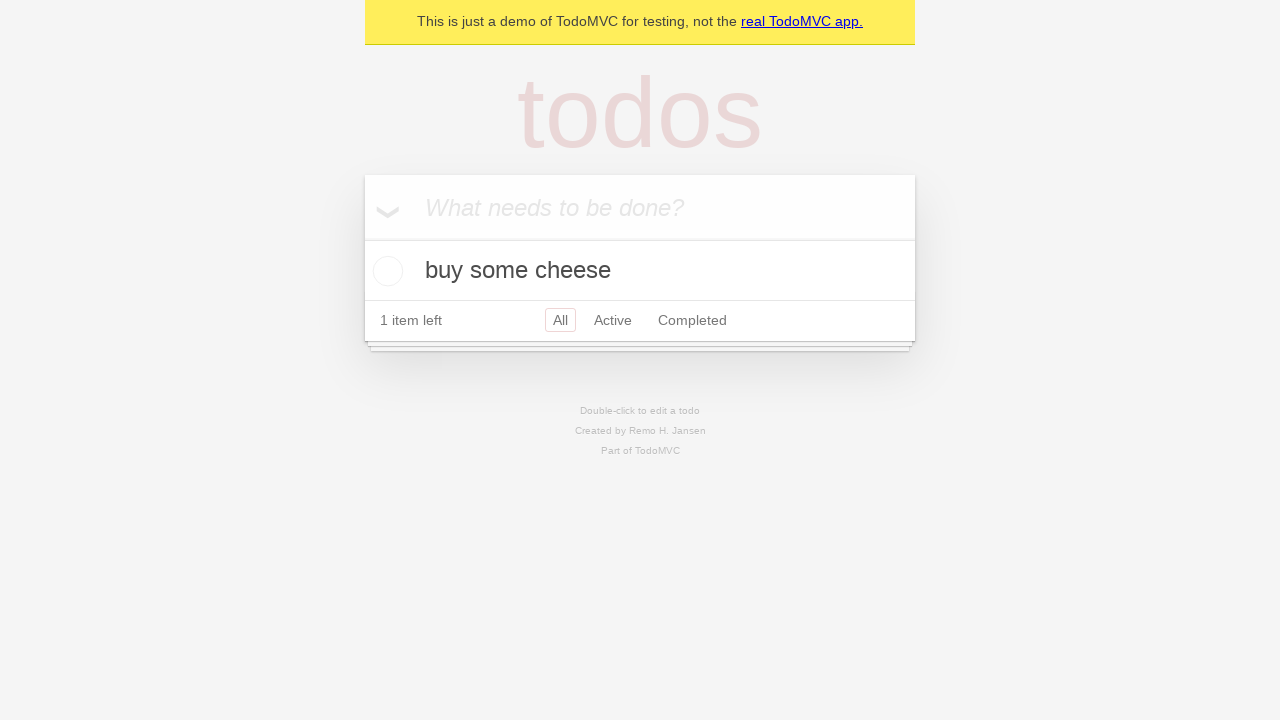

Filled second todo input with 'feed the cat' on internal:attr=[placeholder="What needs to be done?"i]
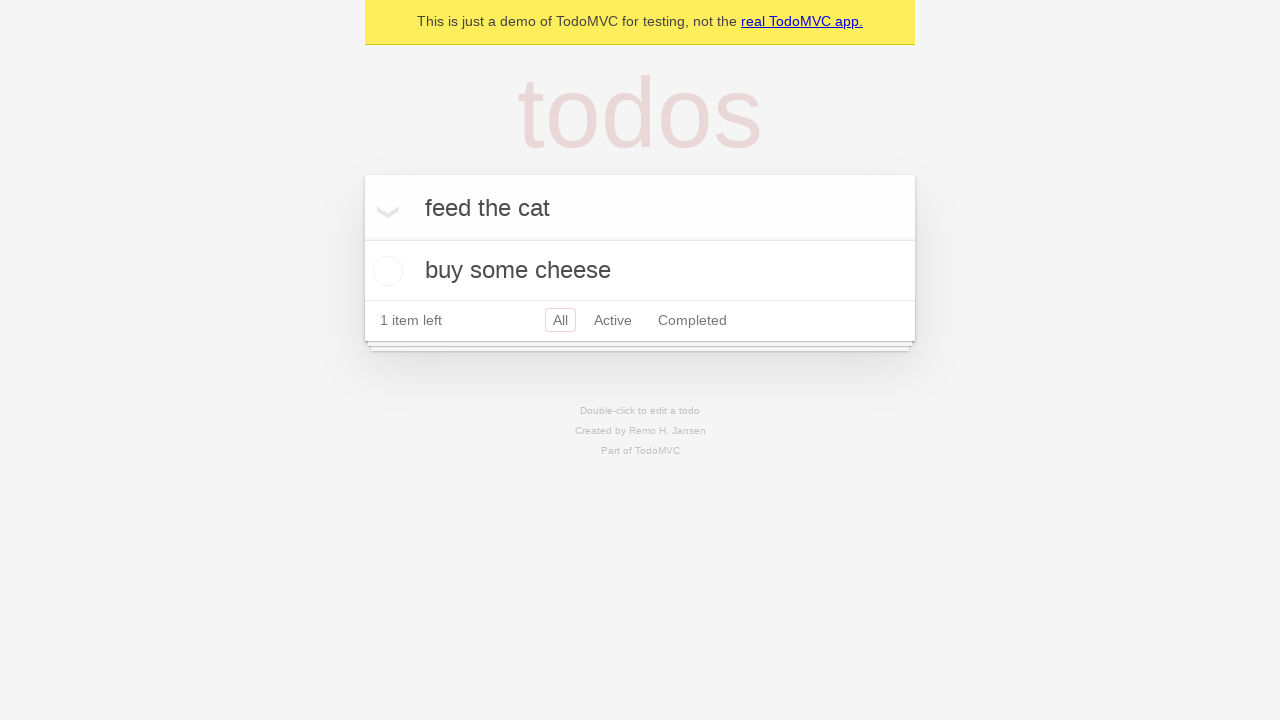

Pressed Enter to add second todo on internal:attr=[placeholder="What needs to be done?"i]
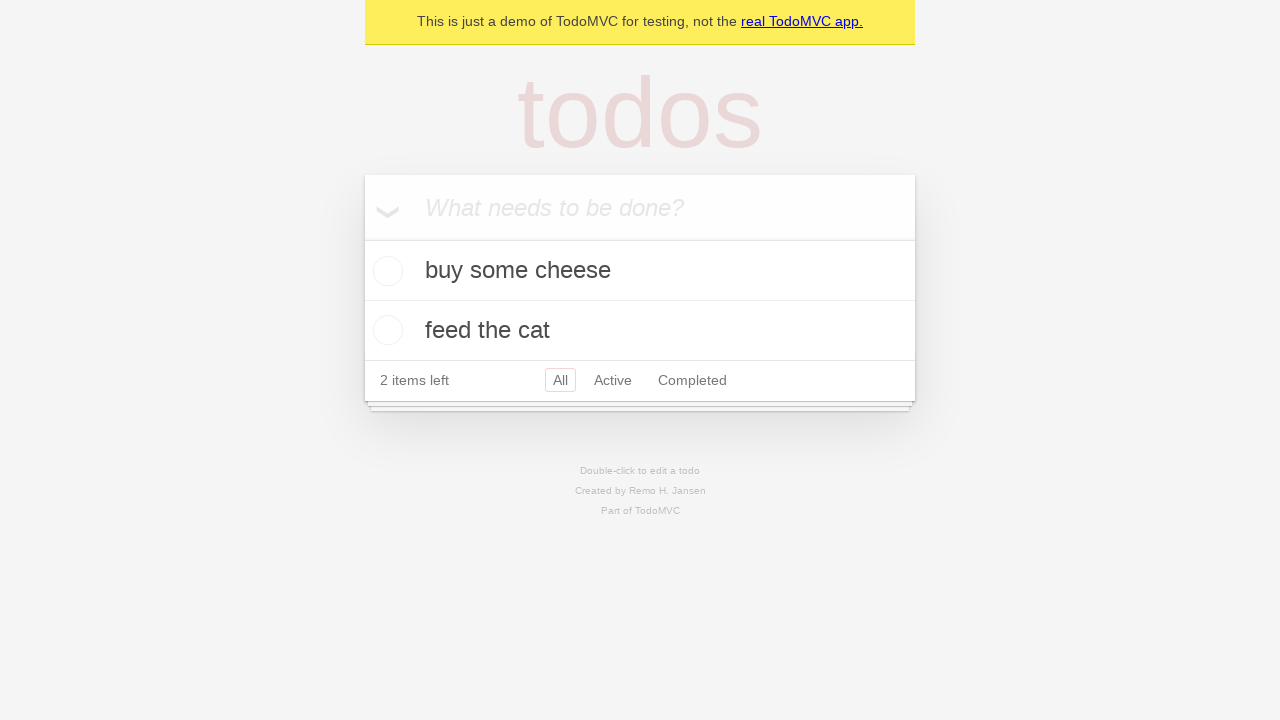

Filled third todo input with 'book a doctors appointment' on internal:attr=[placeholder="What needs to be done?"i]
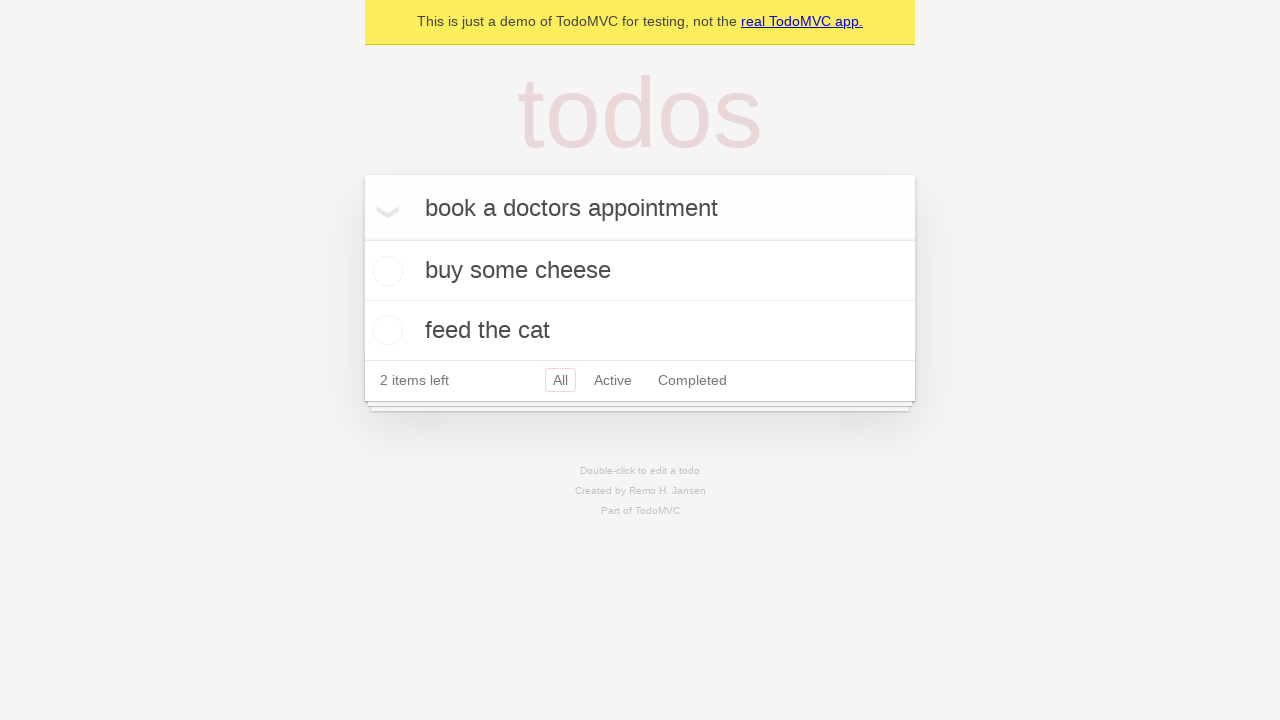

Pressed Enter to add third todo on internal:attr=[placeholder="What needs to be done?"i]
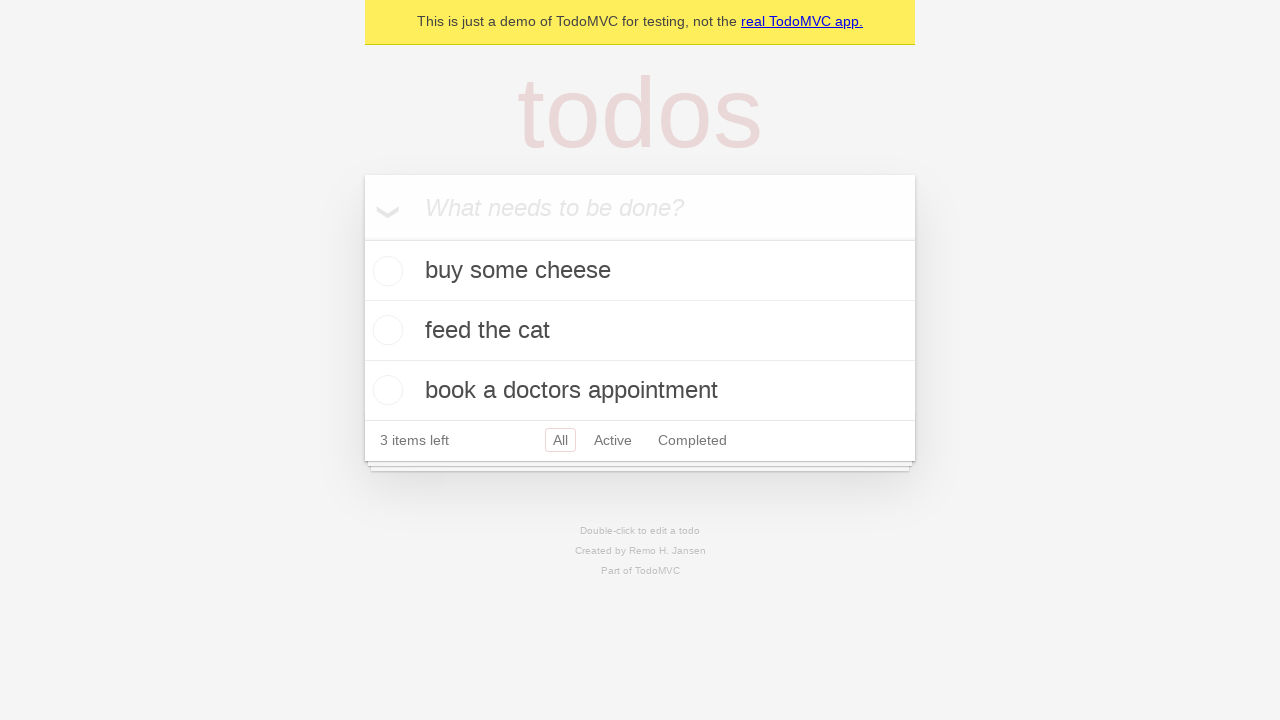

Checked the second todo item checkbox at (385, 330) on internal:testid=[data-testid="todo-item"s] >> nth=1 >> internal:role=checkbox
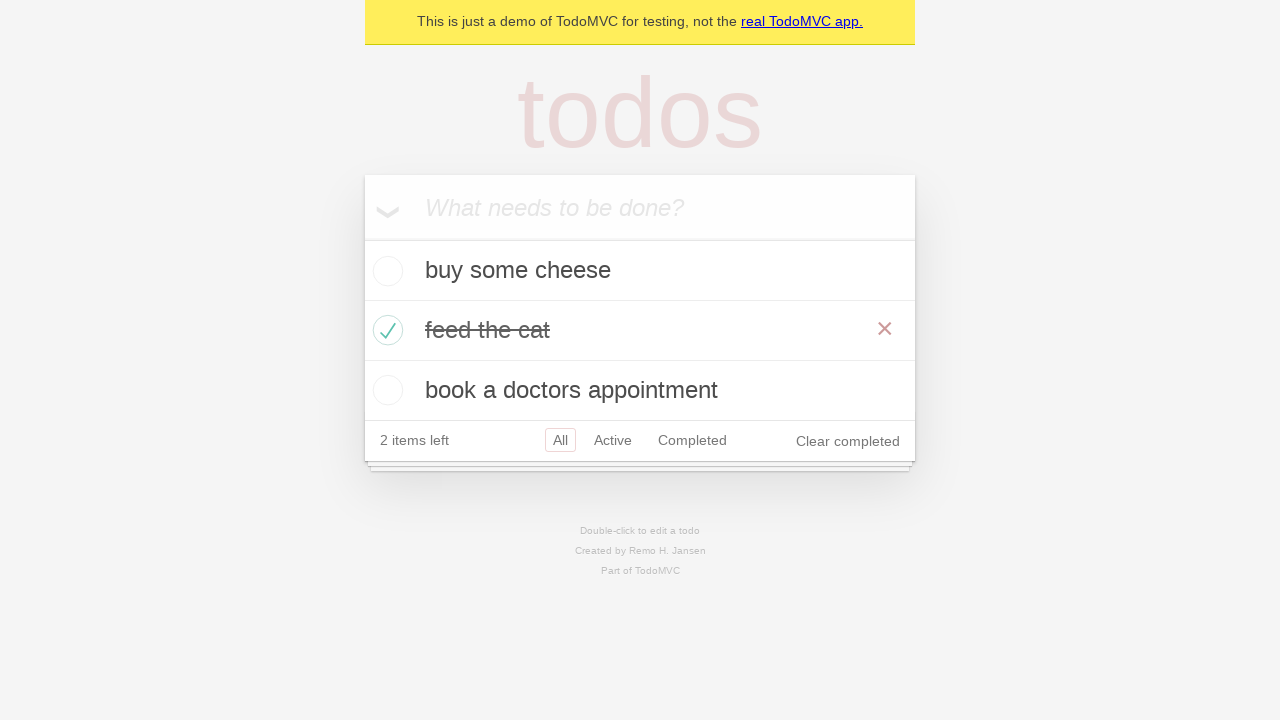

Clicked 'All' filter link at (560, 440) on internal:role=link[name="All"i]
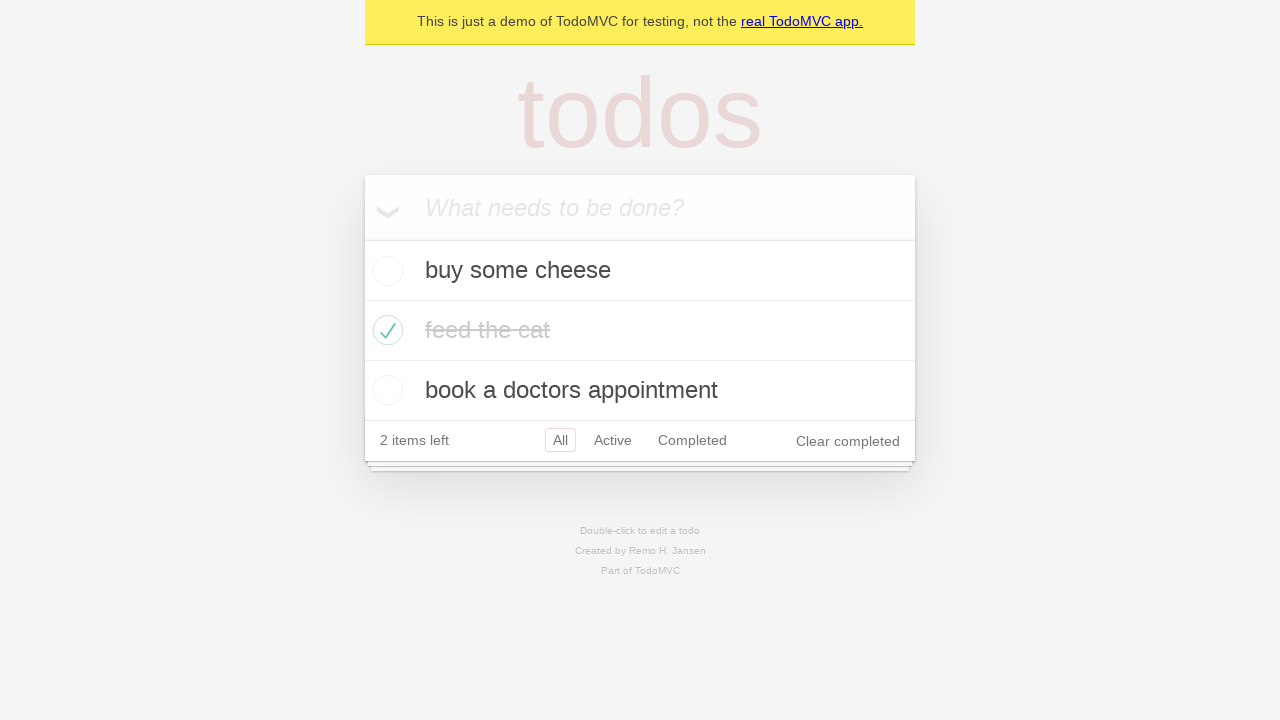

Clicked 'Active' filter link at (613, 440) on internal:role=link[name="Active"i]
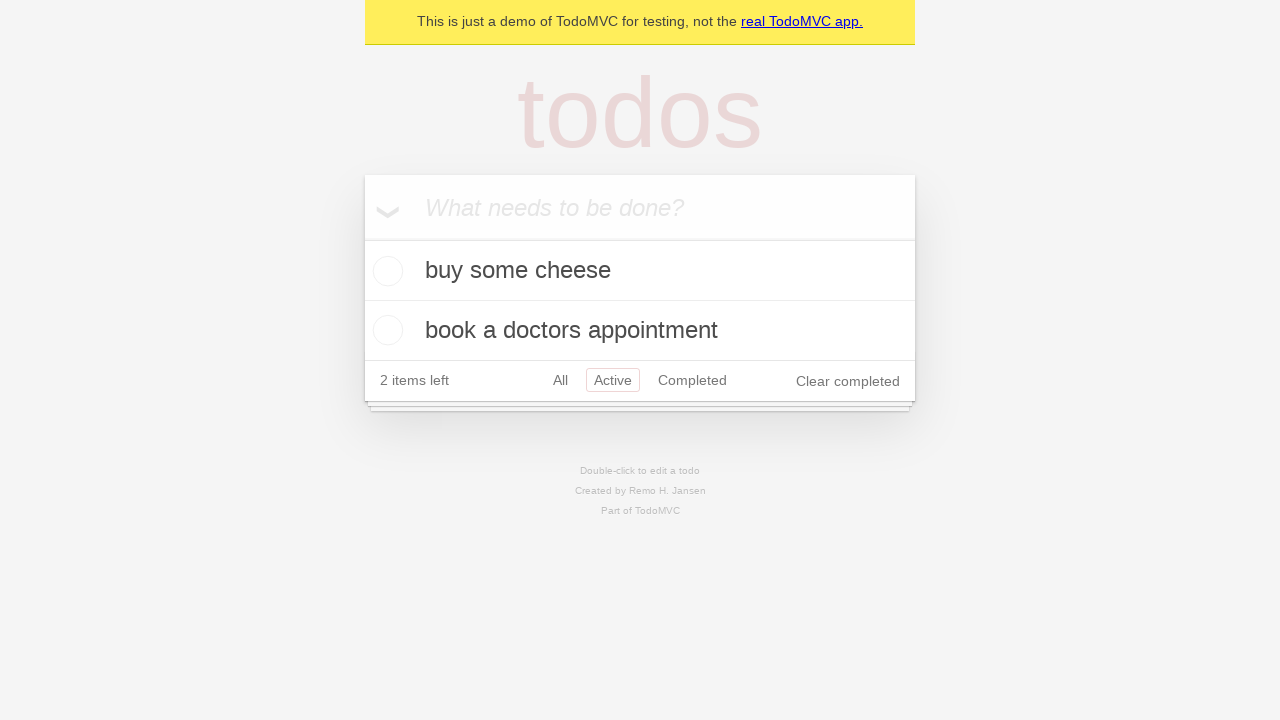

Clicked 'Completed' filter link at (692, 380) on internal:role=link[name="Completed"i]
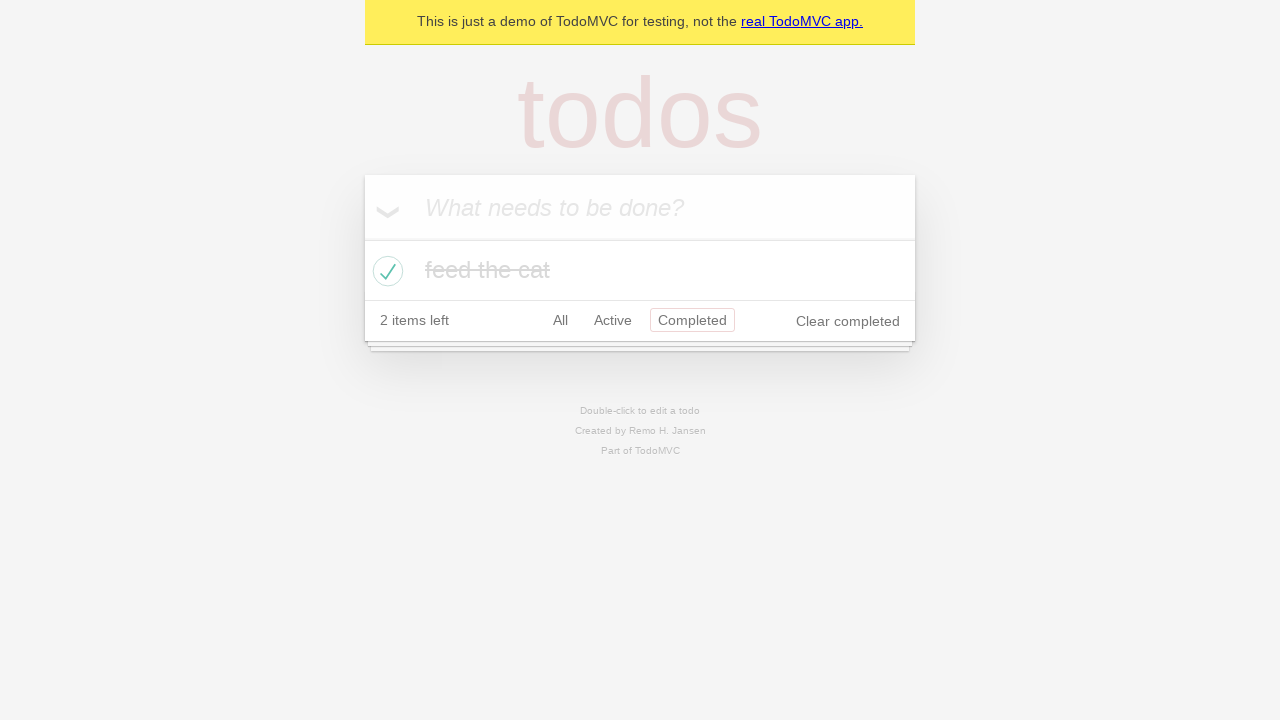

Navigated back from Completed filter to Active filter
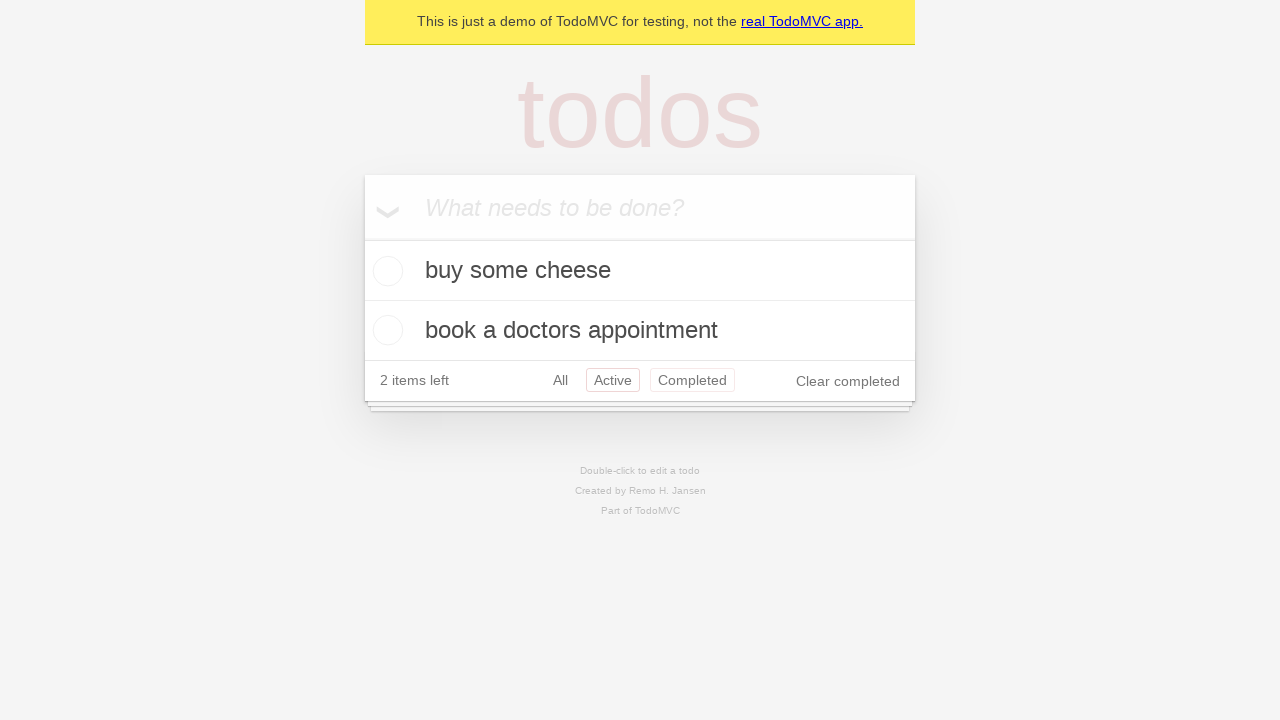

Navigated back from Active filter to All filter
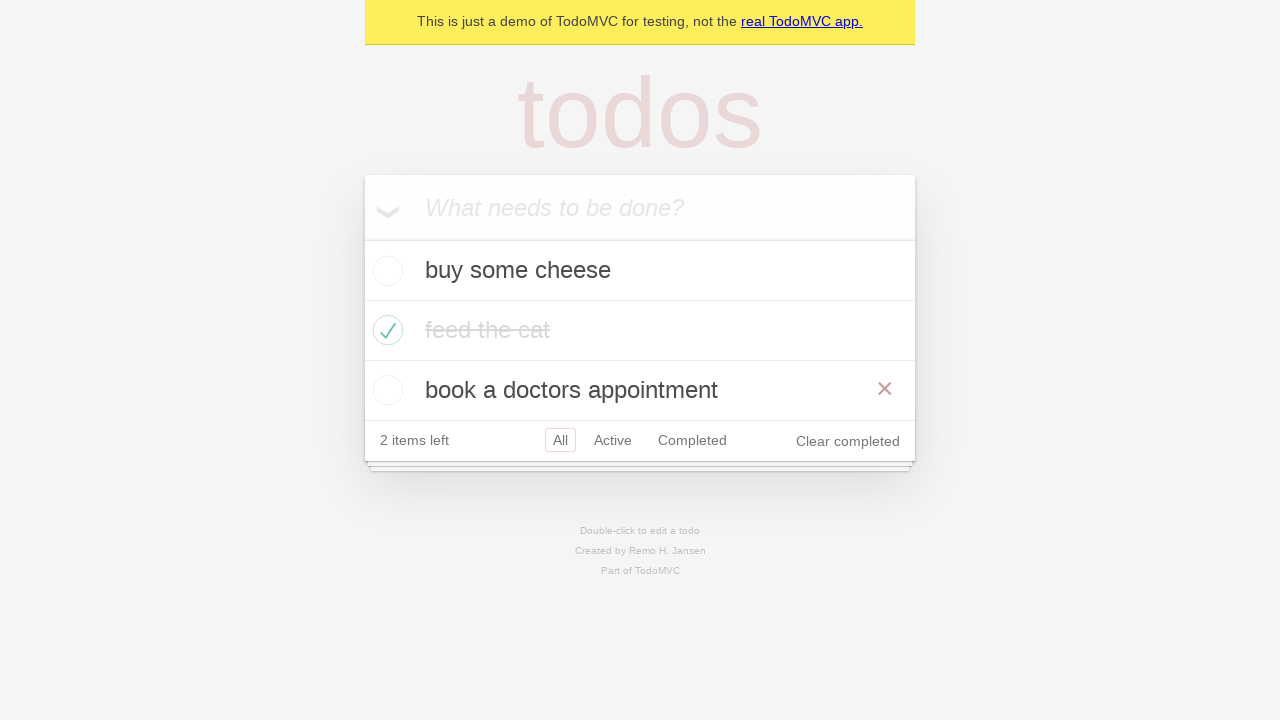

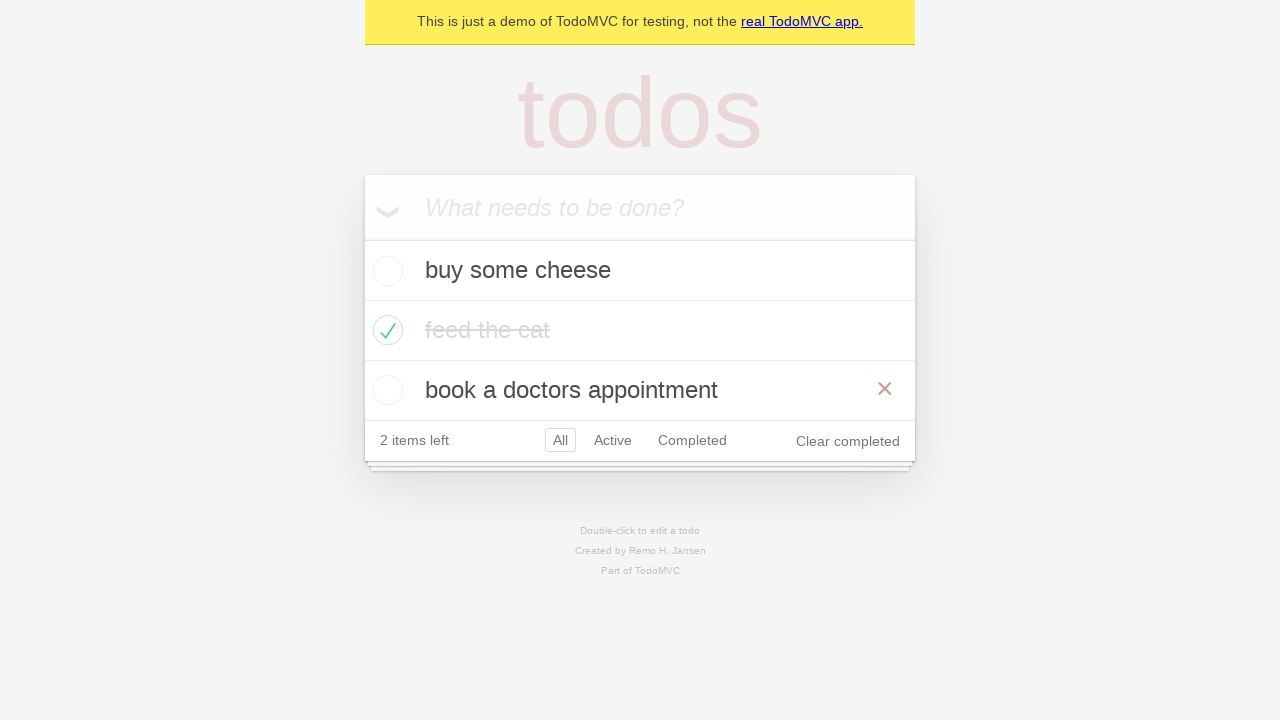